Tests an input field by entering a numeric value, clearing it, and entering a different value to verify input field functionality.

Starting URL: http://the-internet.herokuapp.com/inputs

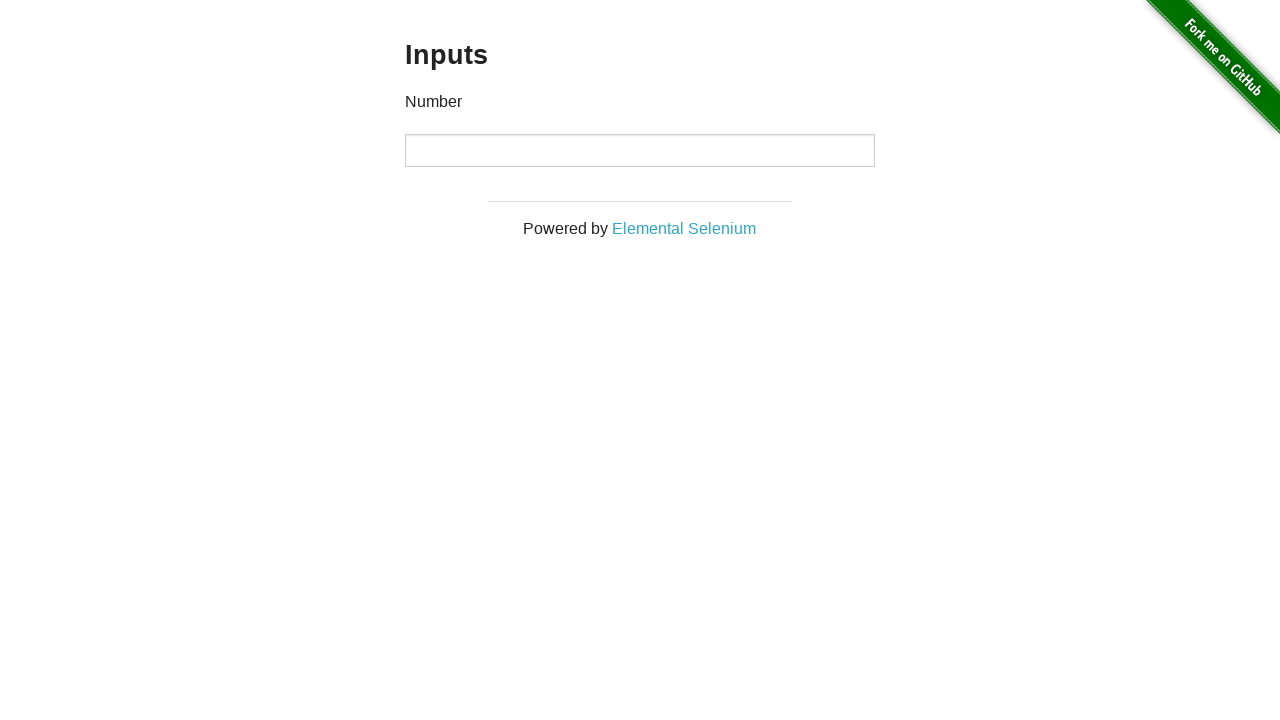

Entered numeric value '1000' into input field on input
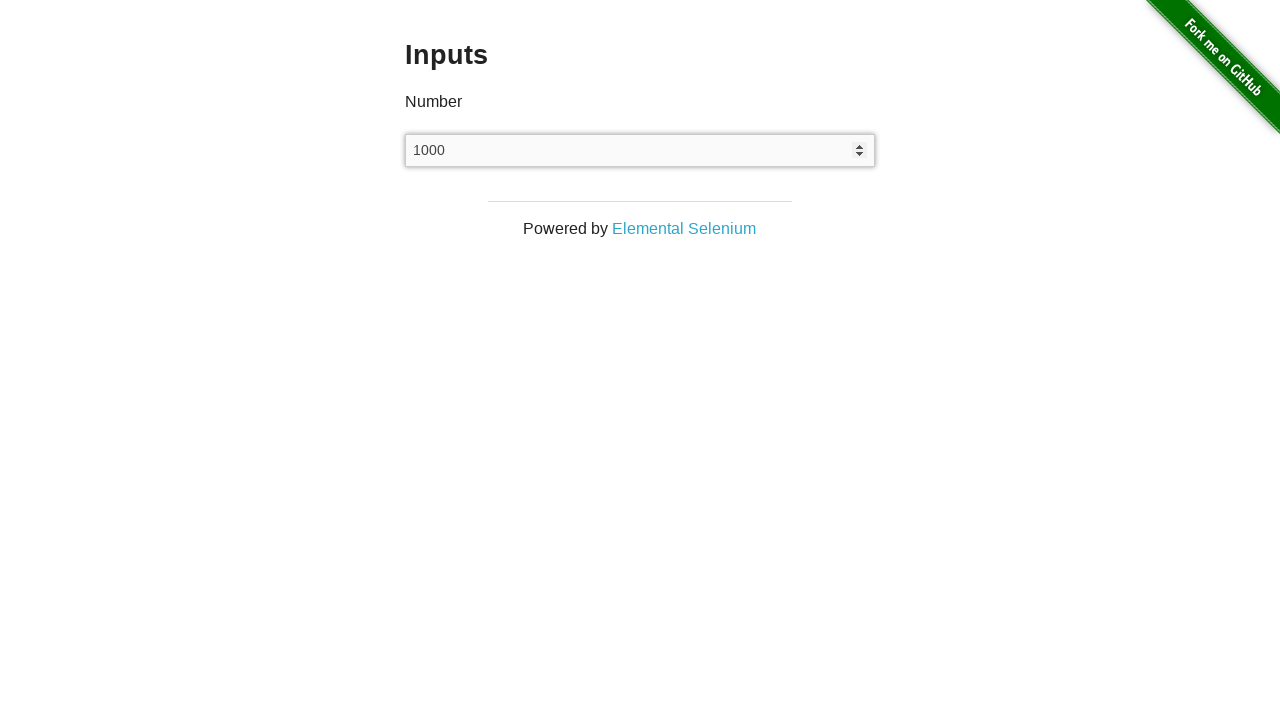

Waited 2 seconds to observe the entered value
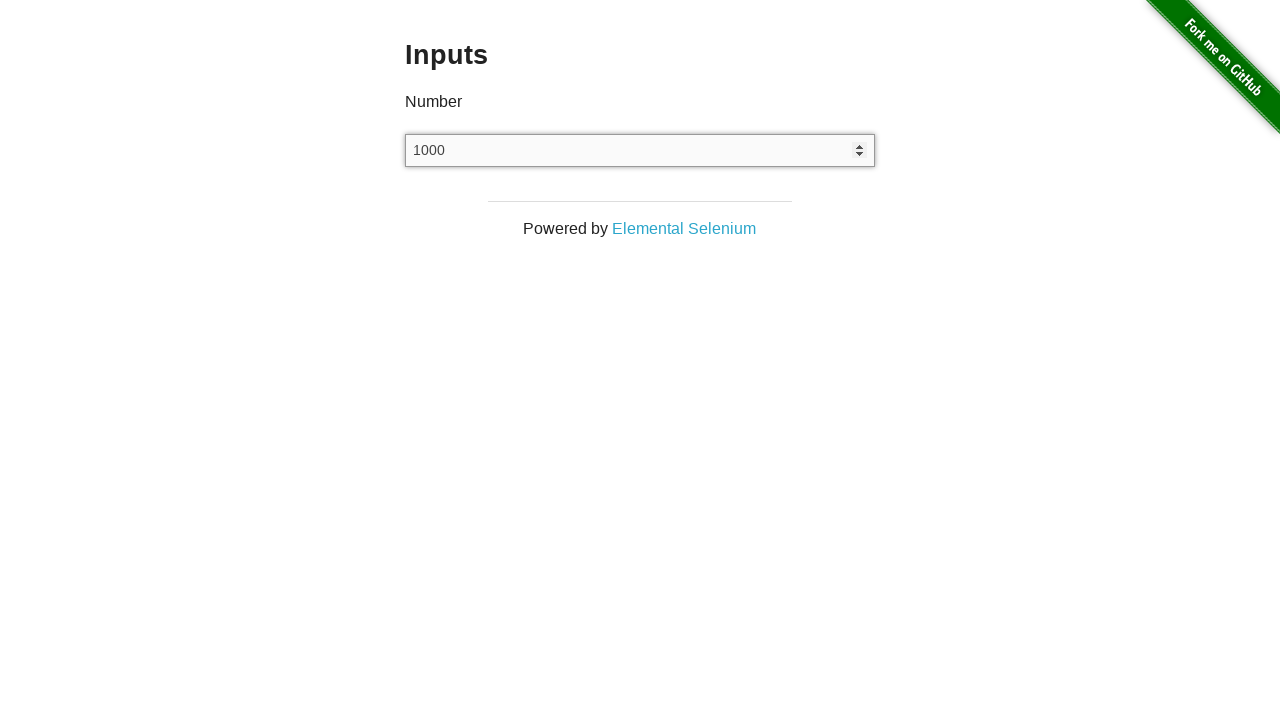

Cleared the input field on input
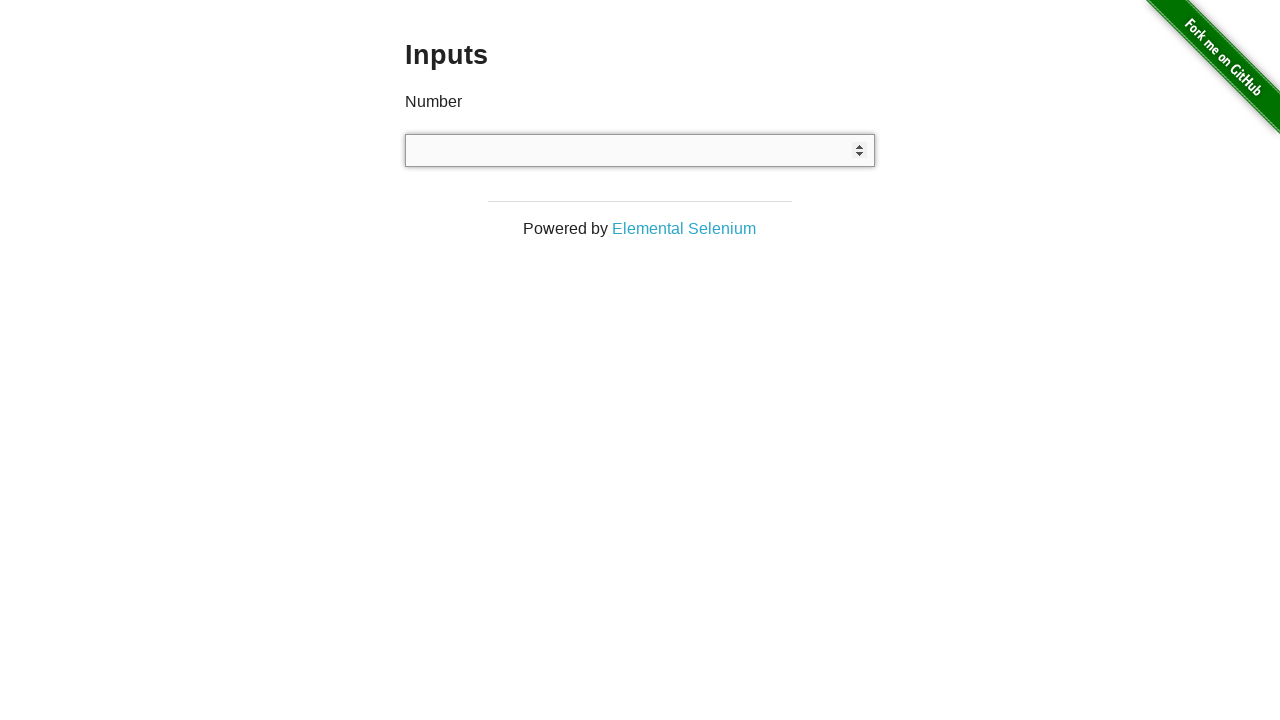

Waited 1 second after clearing input field
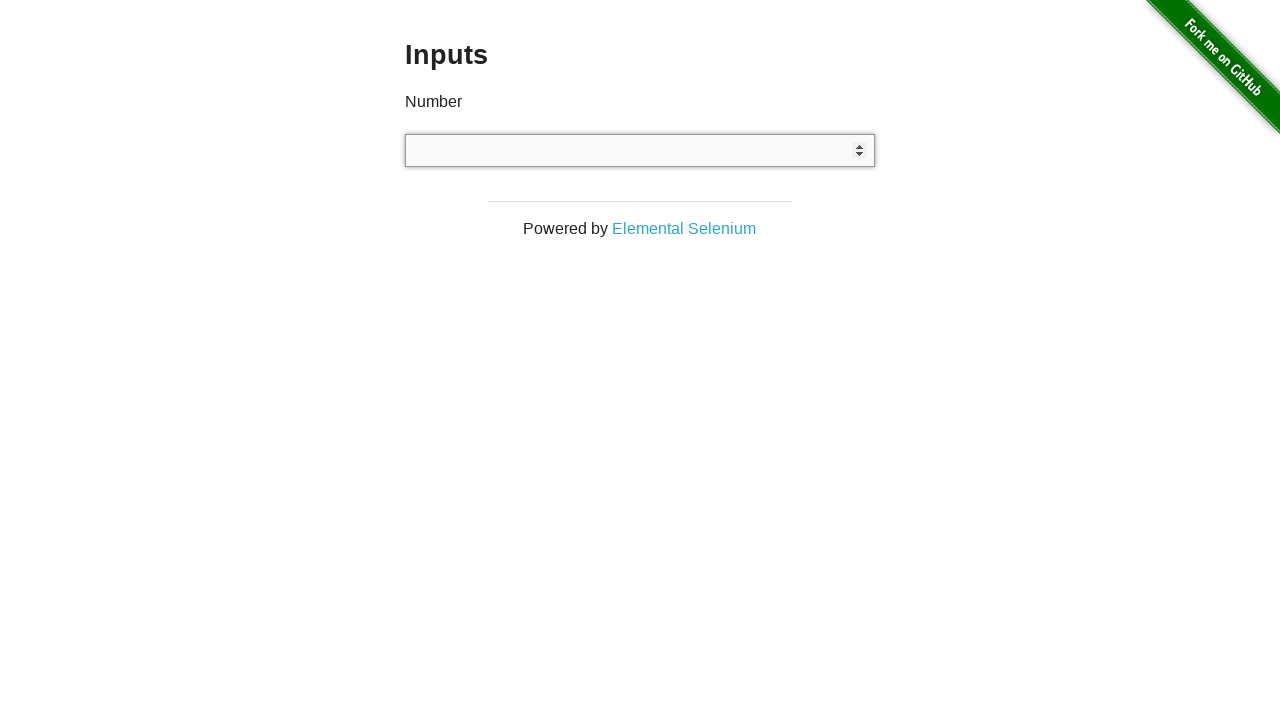

Entered numeric value '999' into input field on input
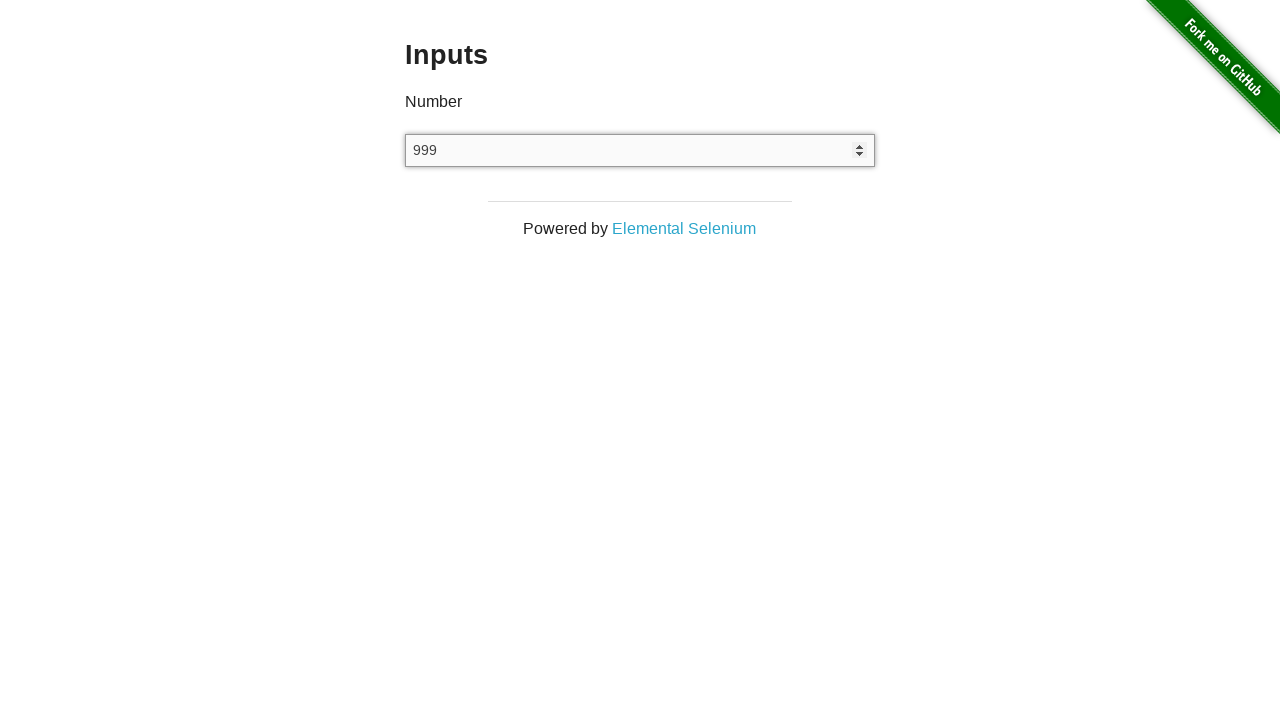

Waited 2 seconds to observe the final value
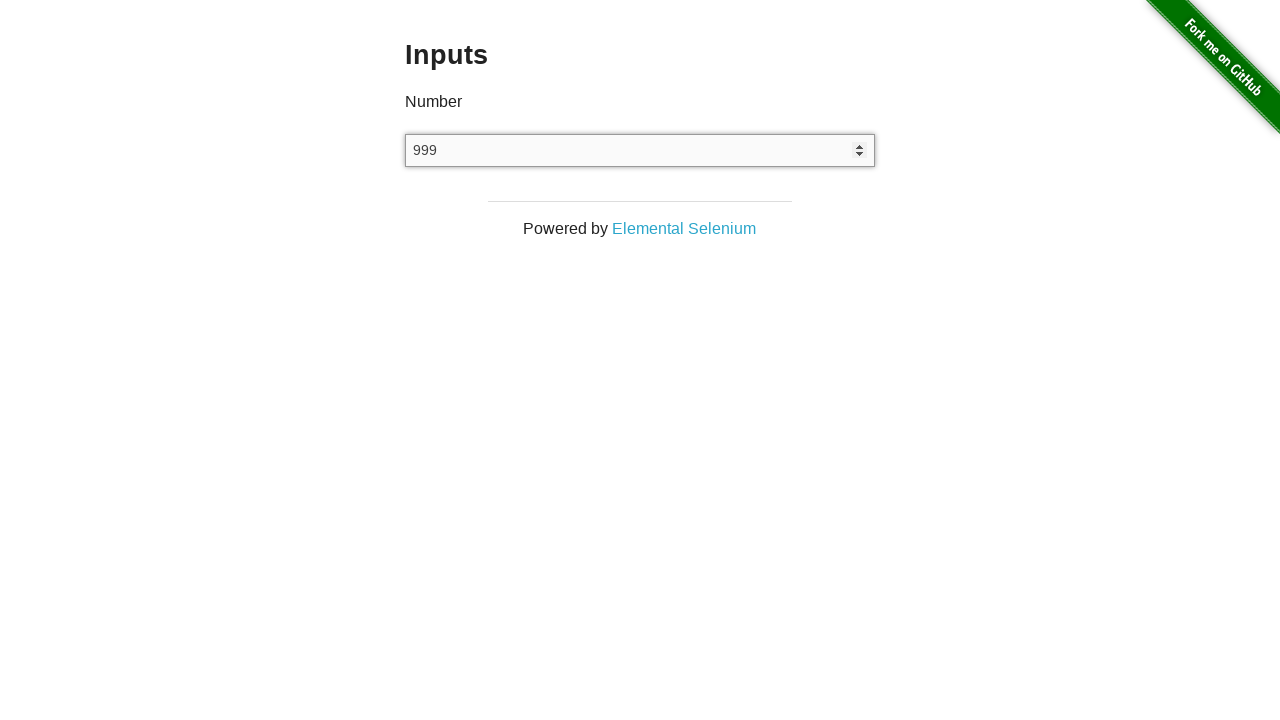

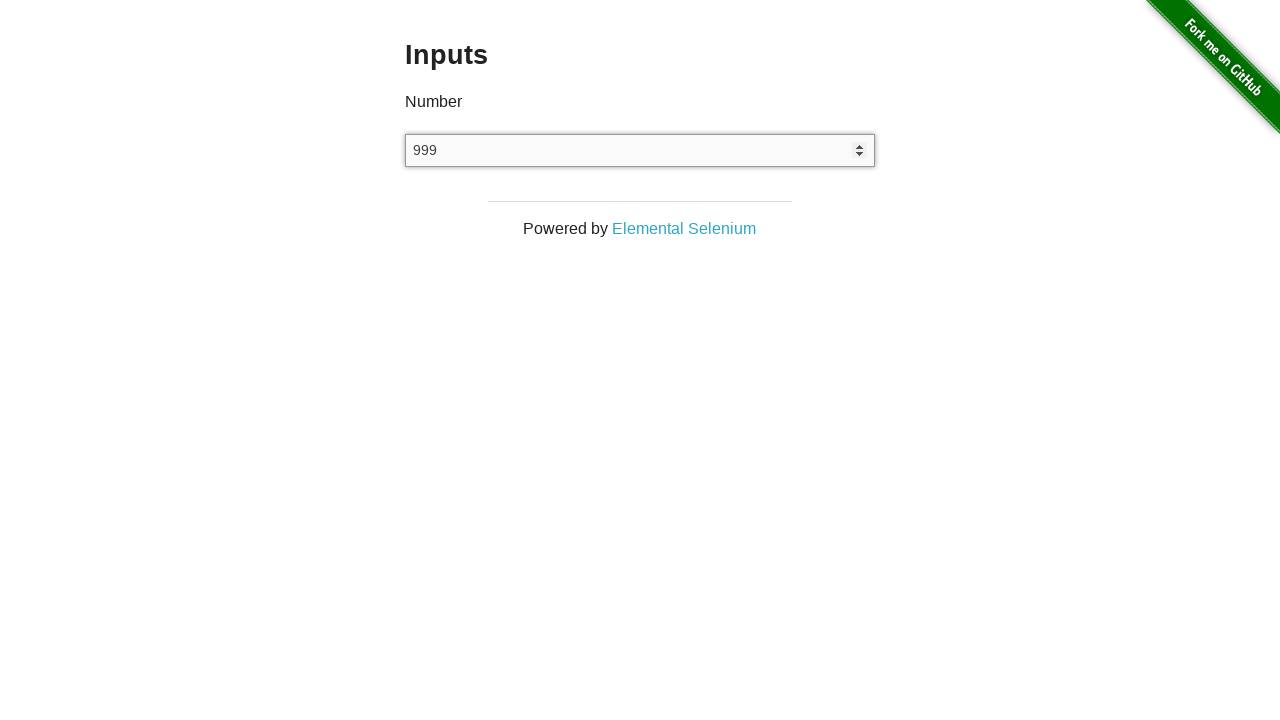